Tests iframe handling by switching to an iframe, filling a form field inside it, then switching back to the default content and reading text from the main page.

Starting URL: https://testeroprogramowania.github.io/selenium/iframe.html

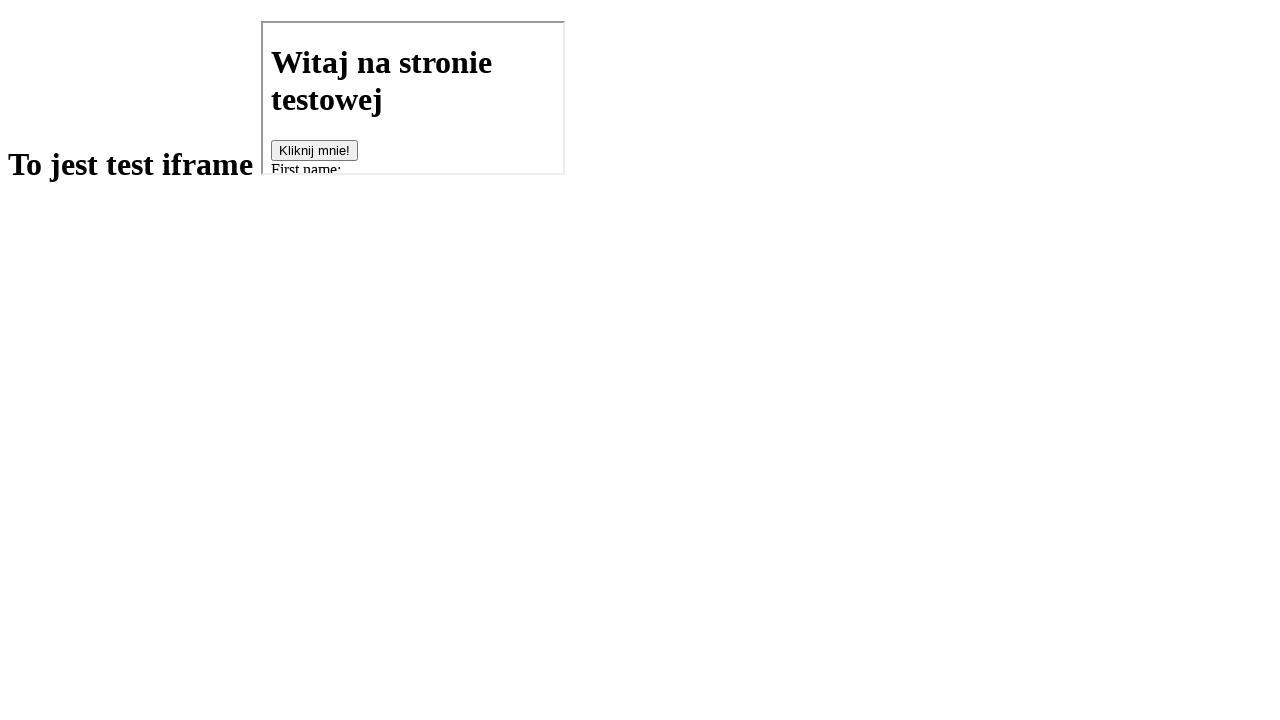

Located iframe element with src='basics.html'
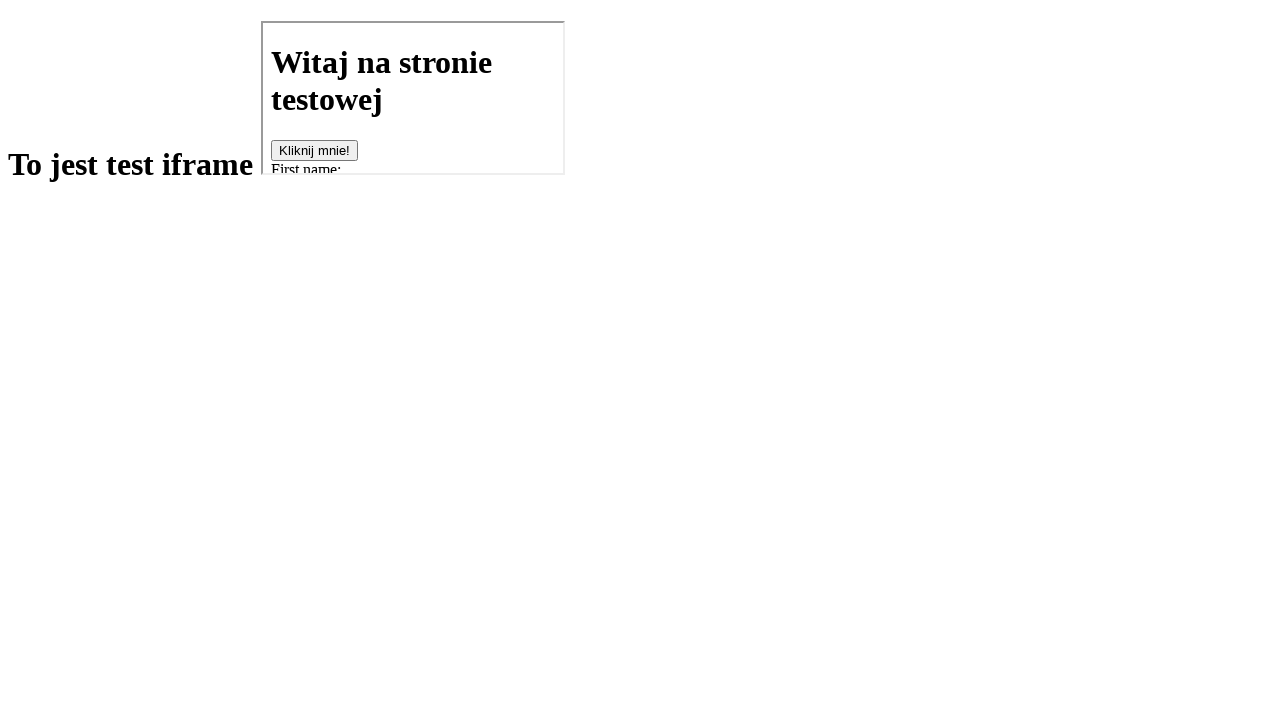

Switched to iframe using frame_locator
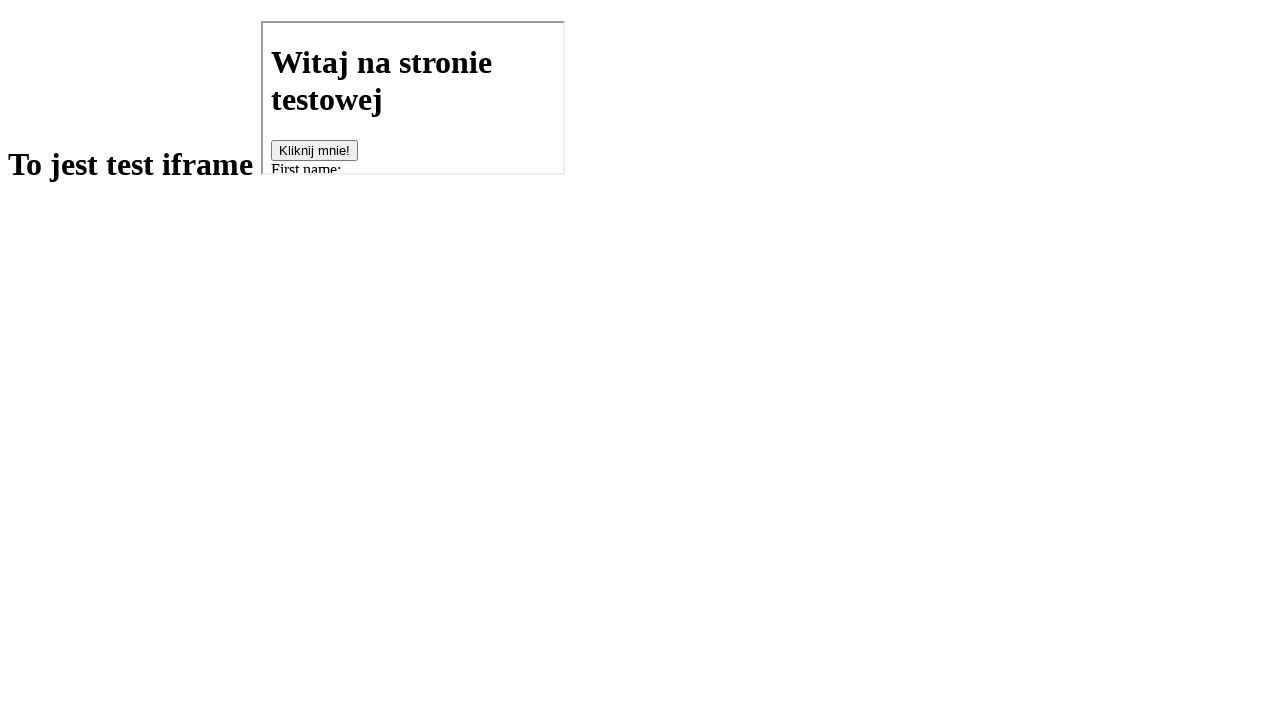

Filled fname field inside iframe with 'Justyna' on [src='basics.html'] >> internal:control=enter-frame >> #fname
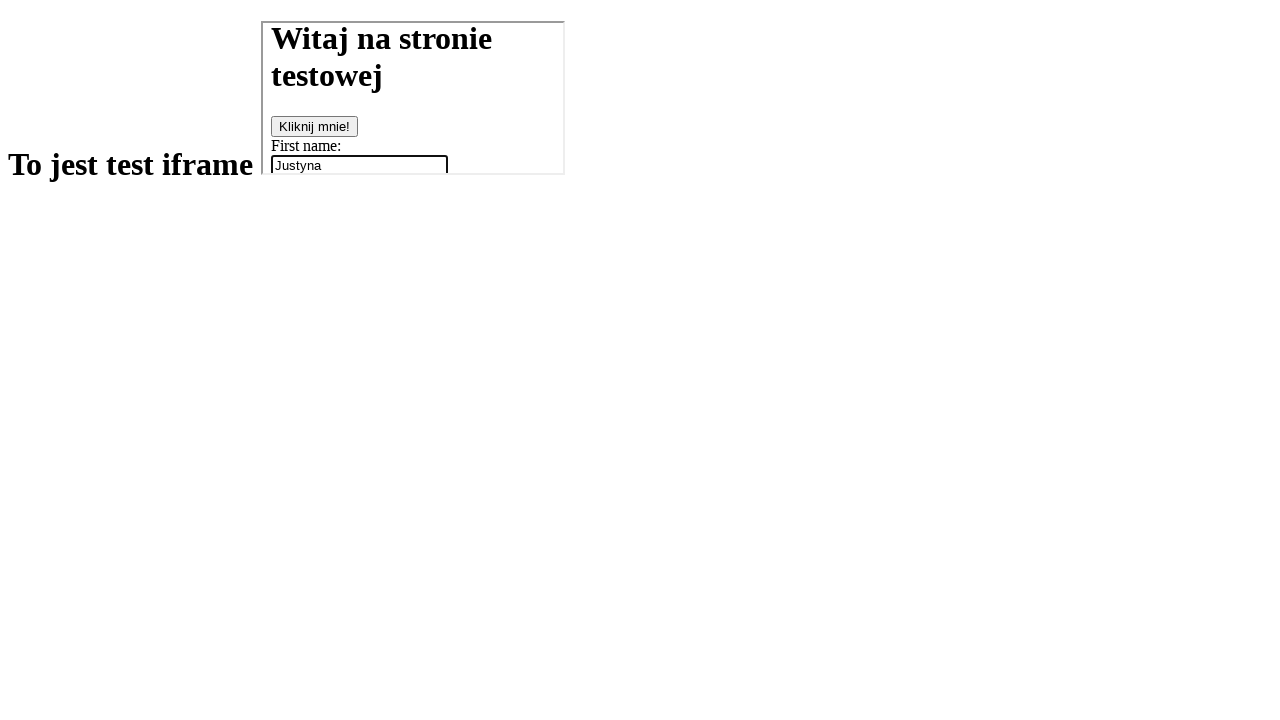

Read h1 text from main page after switching back from iframe
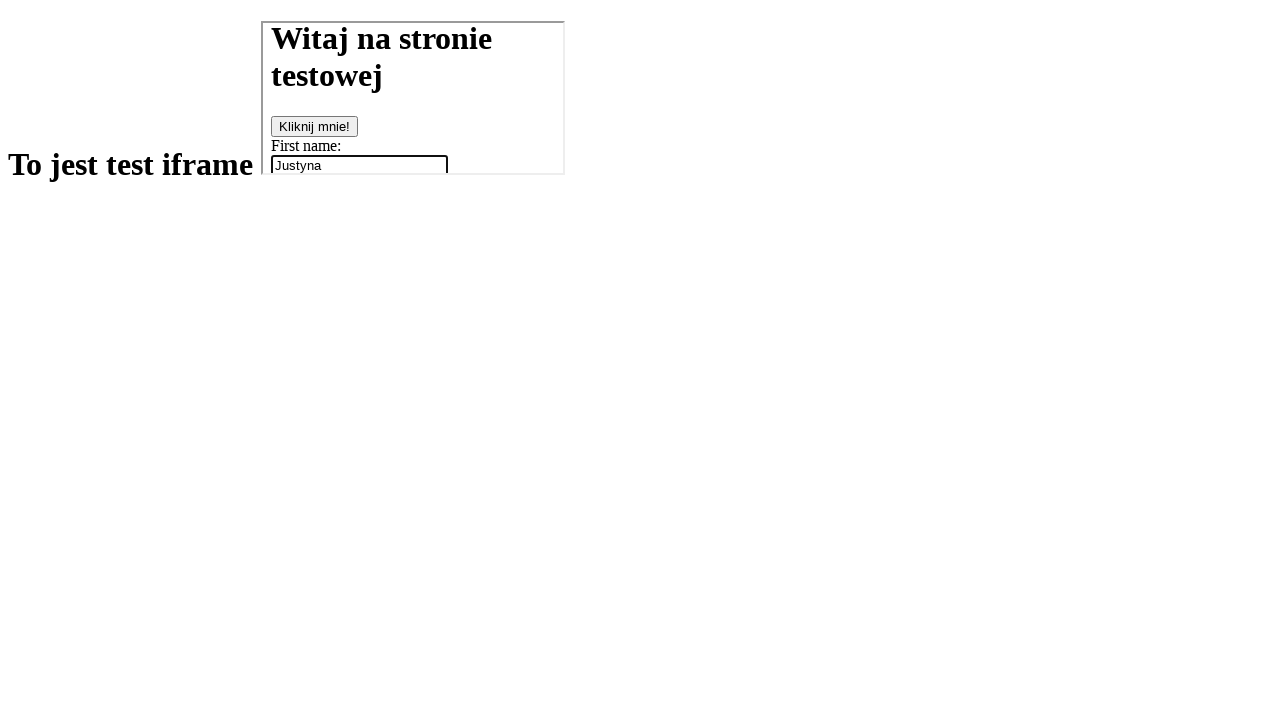

Printed h1 text: To jest test iframe






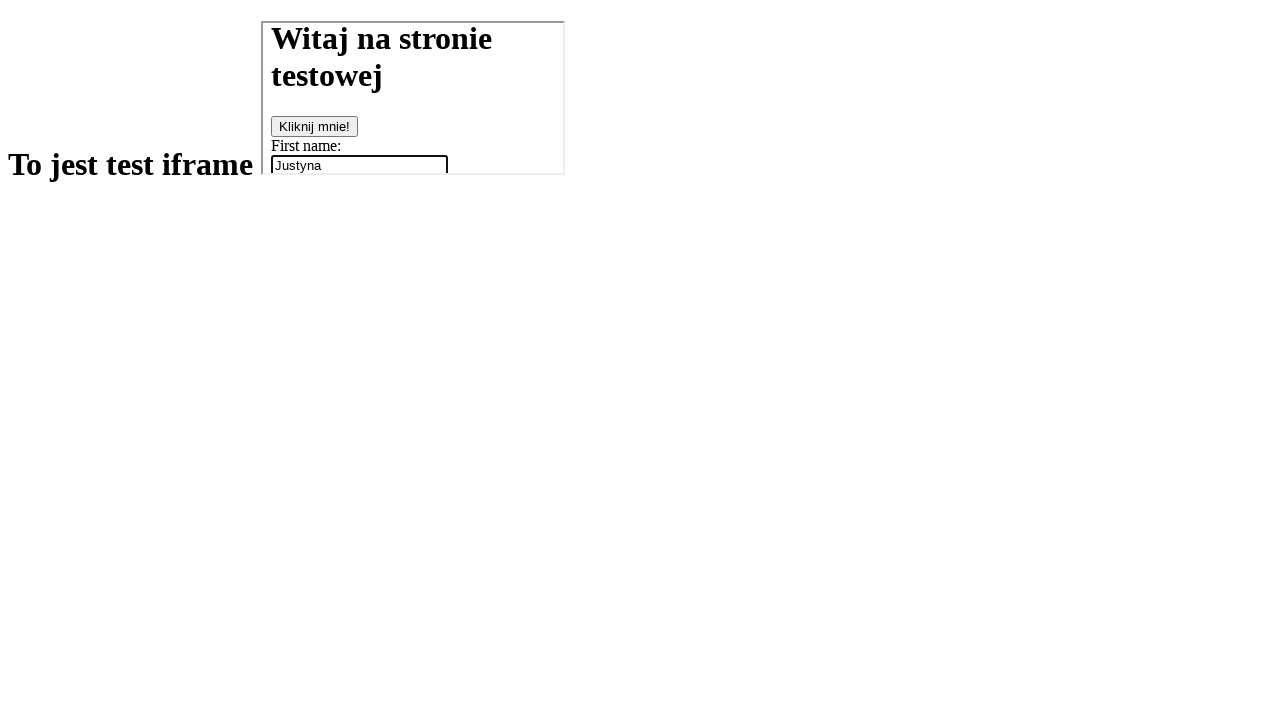

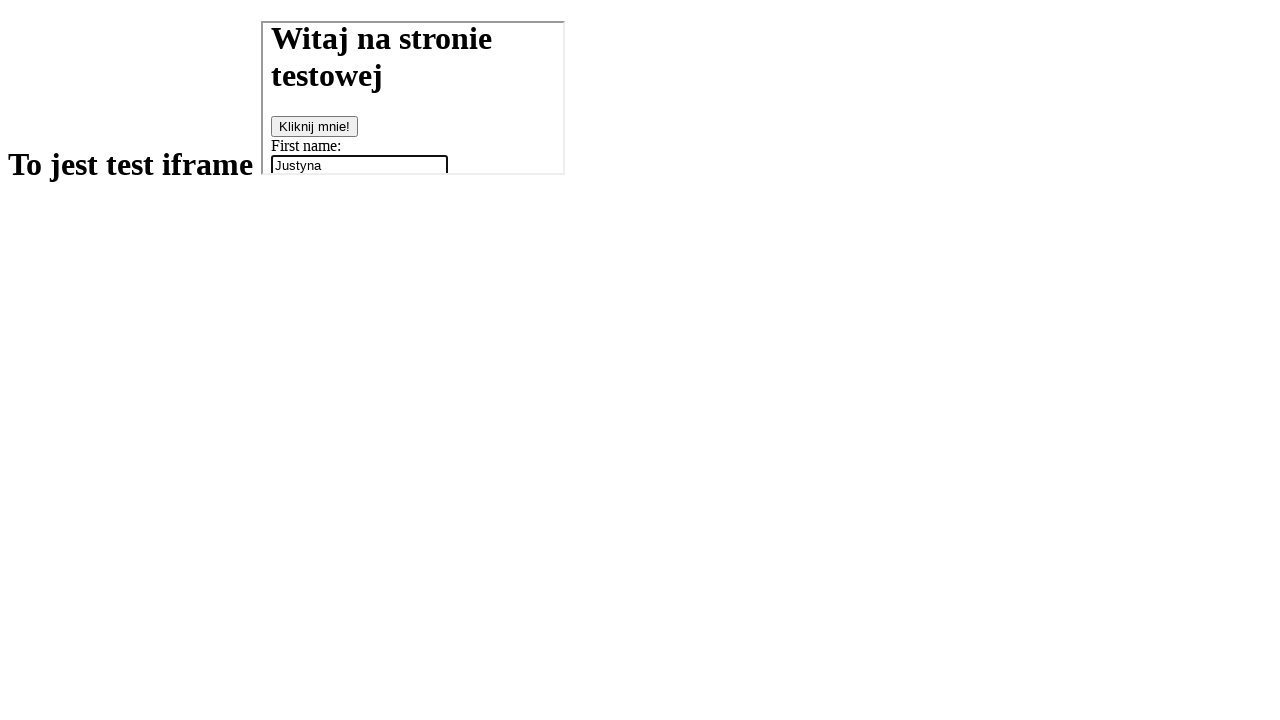